Tests the timer functionality by navigating to the main page and clicking the HERE link

Starting URL: https://userinyerface.com/

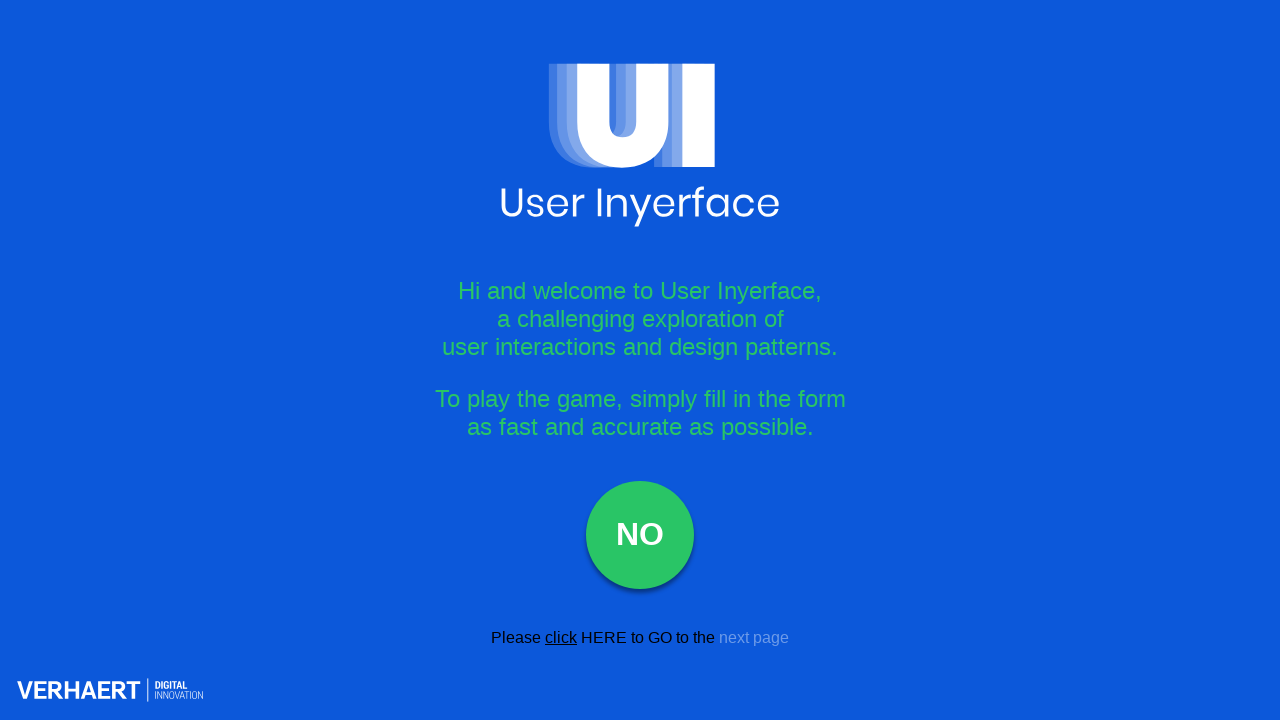

Navigated to main page at https://userinyerface.com/
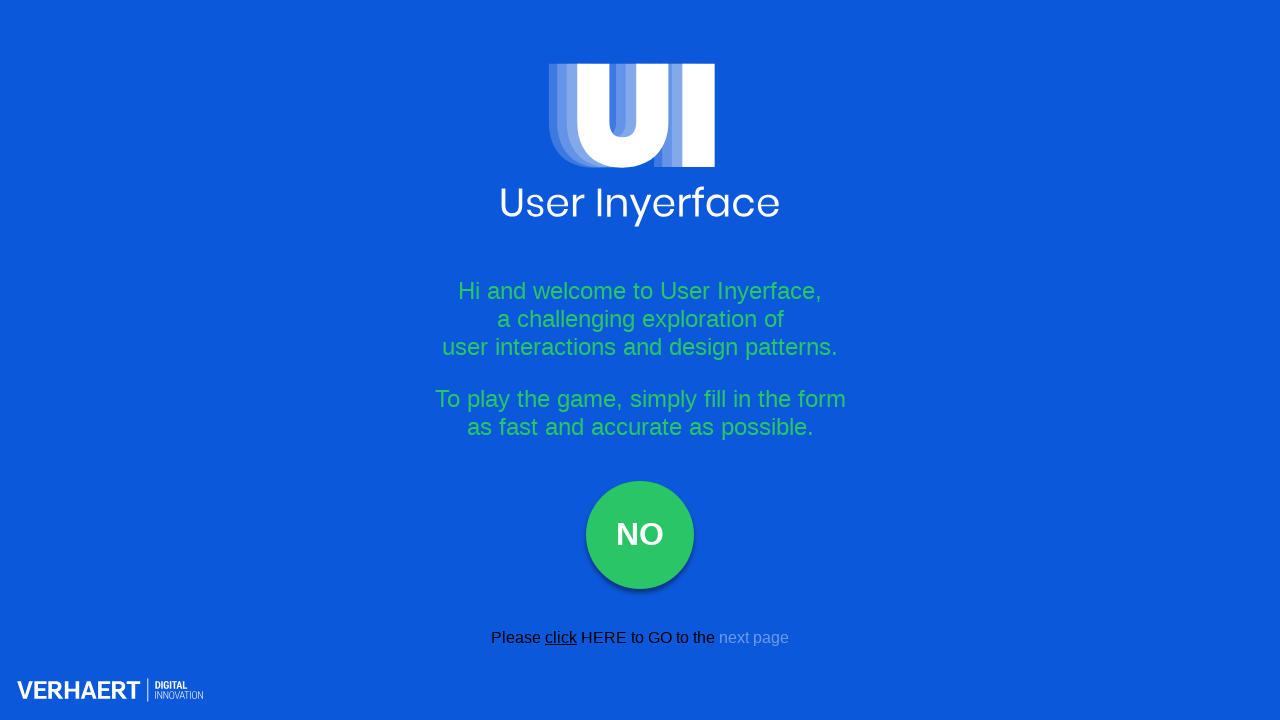

Clicked HERE link to proceed with timer test at (604, 637) on xpath=//a[contains(text(),'HERE')]
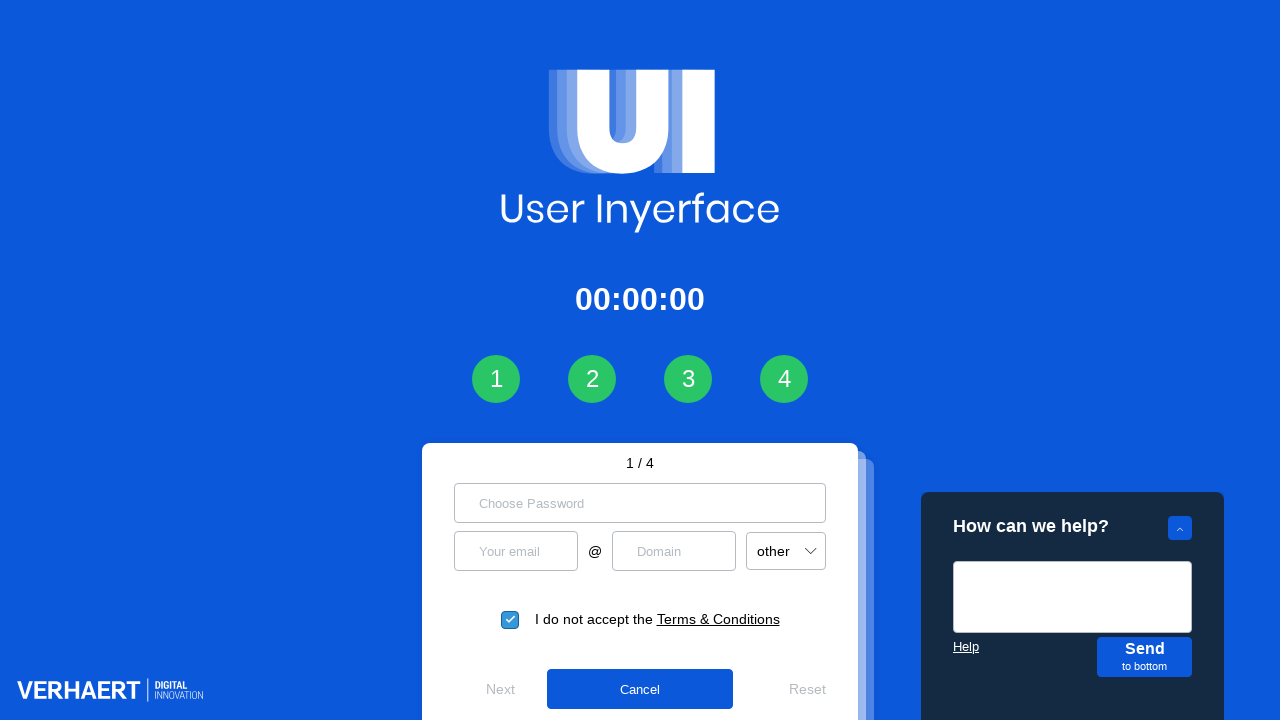

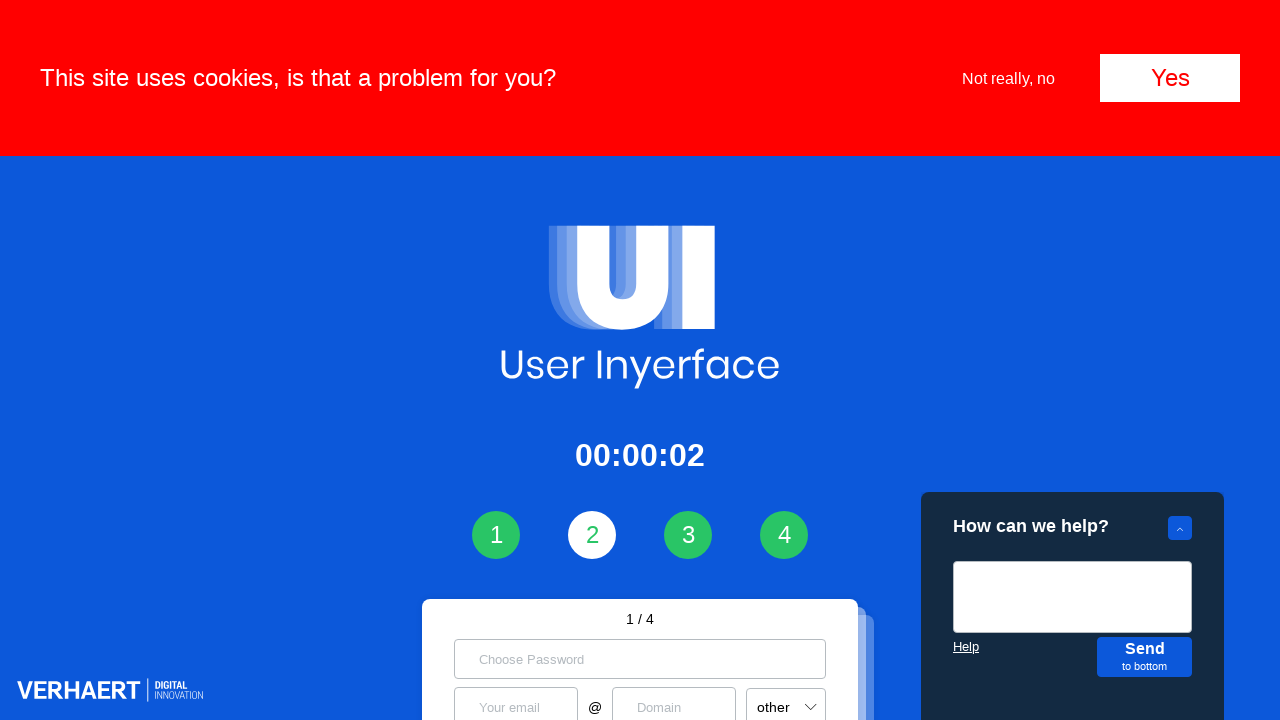